Tests W3Schools form submission within an iframe by filling first name and last name fields and submitting the form

Starting URL: https://www.w3schools.com/html/tryit.asp?filename=tryhtml_form_submit

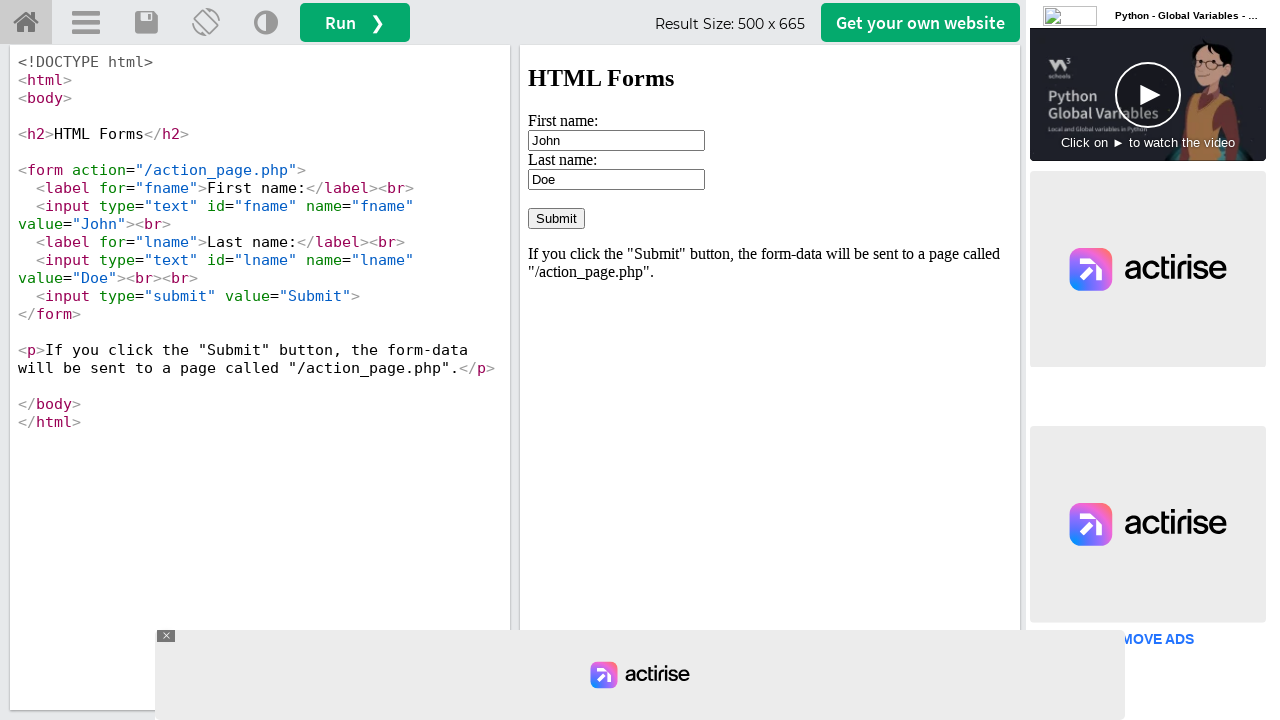

Located iframe with ID 'iframeResult' containing the form
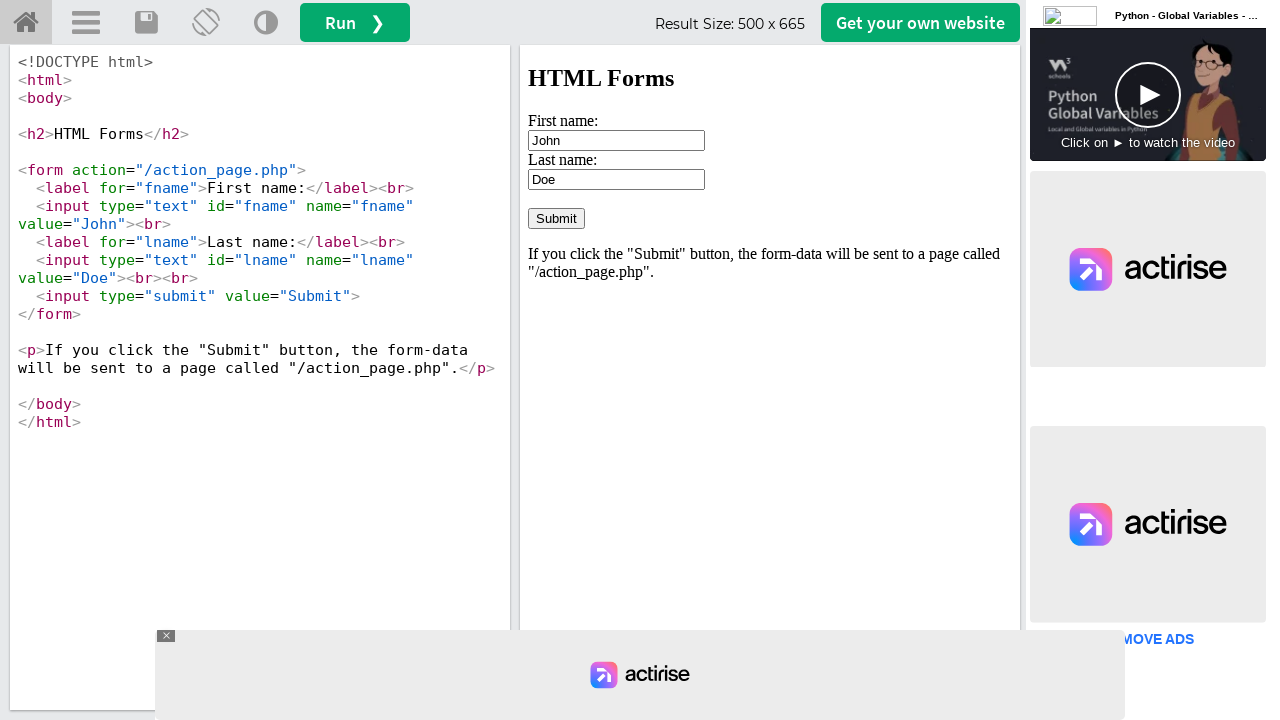

Cleared the first name field on #iframeResult >> internal:control=enter-frame >> #fname
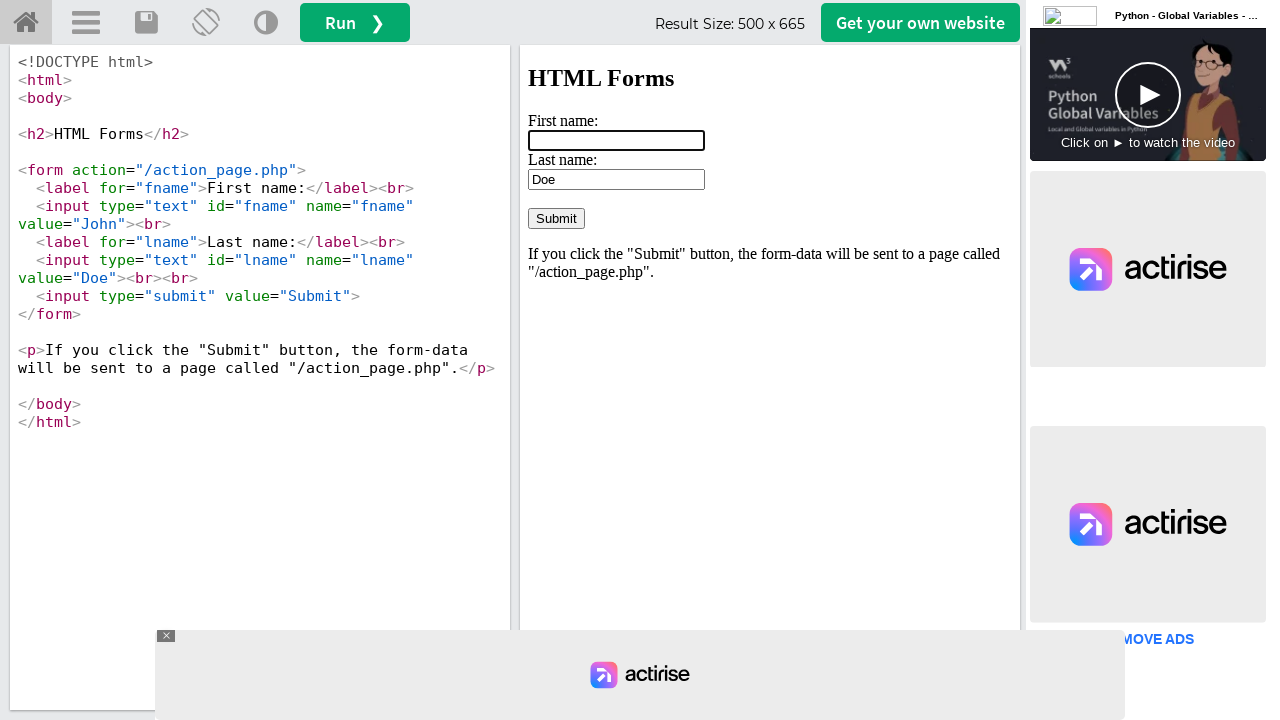

Filled first name field with 'Olya' on #iframeResult >> internal:control=enter-frame >> #fname
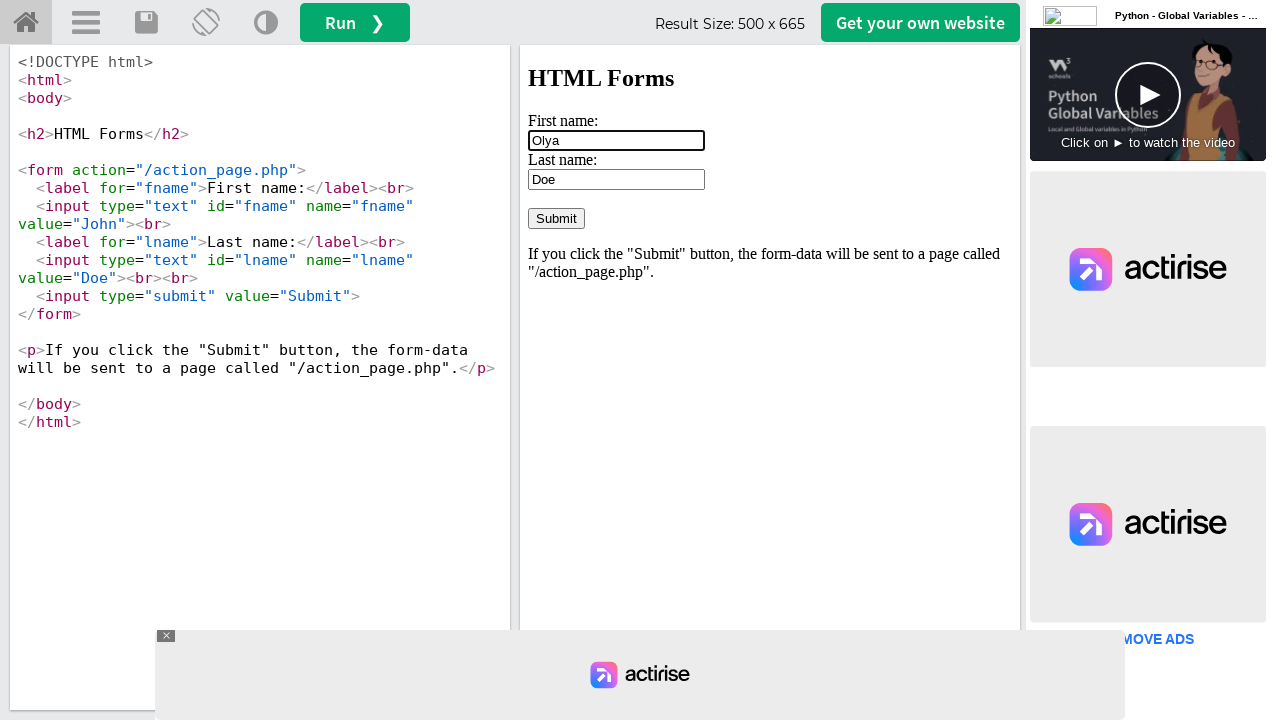

Cleared the last name field on #iframeResult >> internal:control=enter-frame >> #lname
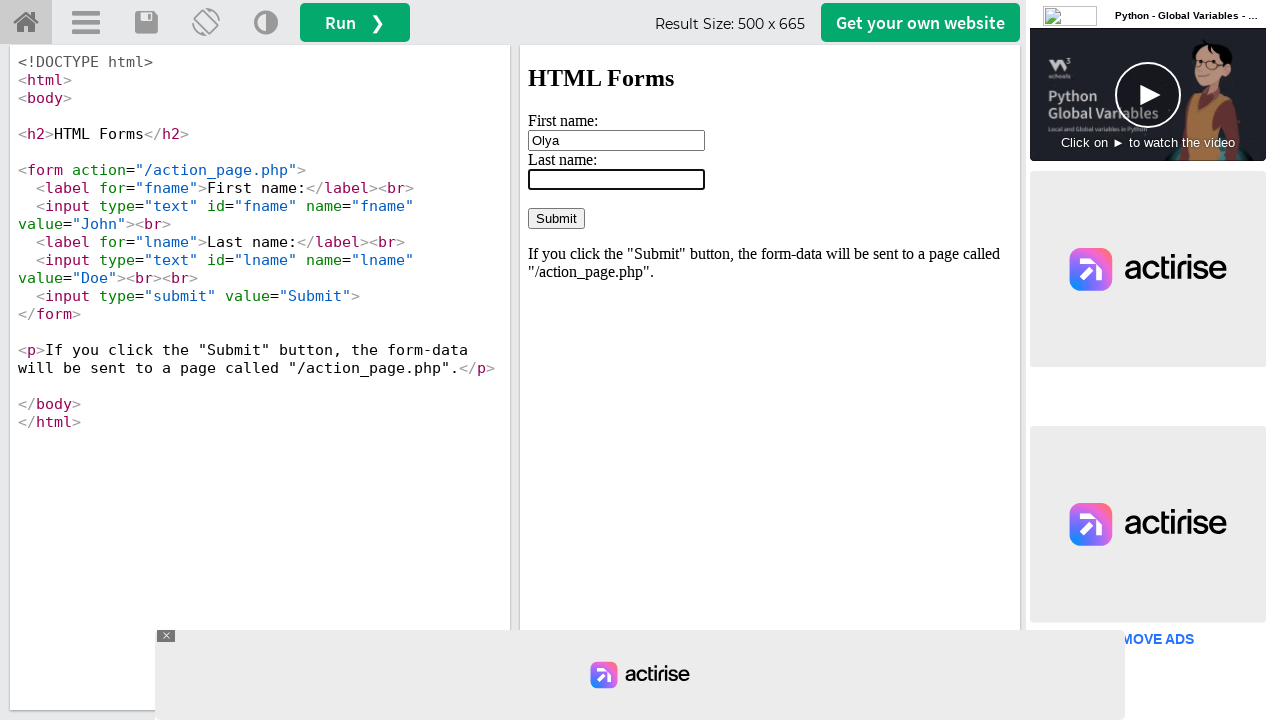

Filled last name field with 'Kubik' on #iframeResult >> internal:control=enter-frame >> #lname
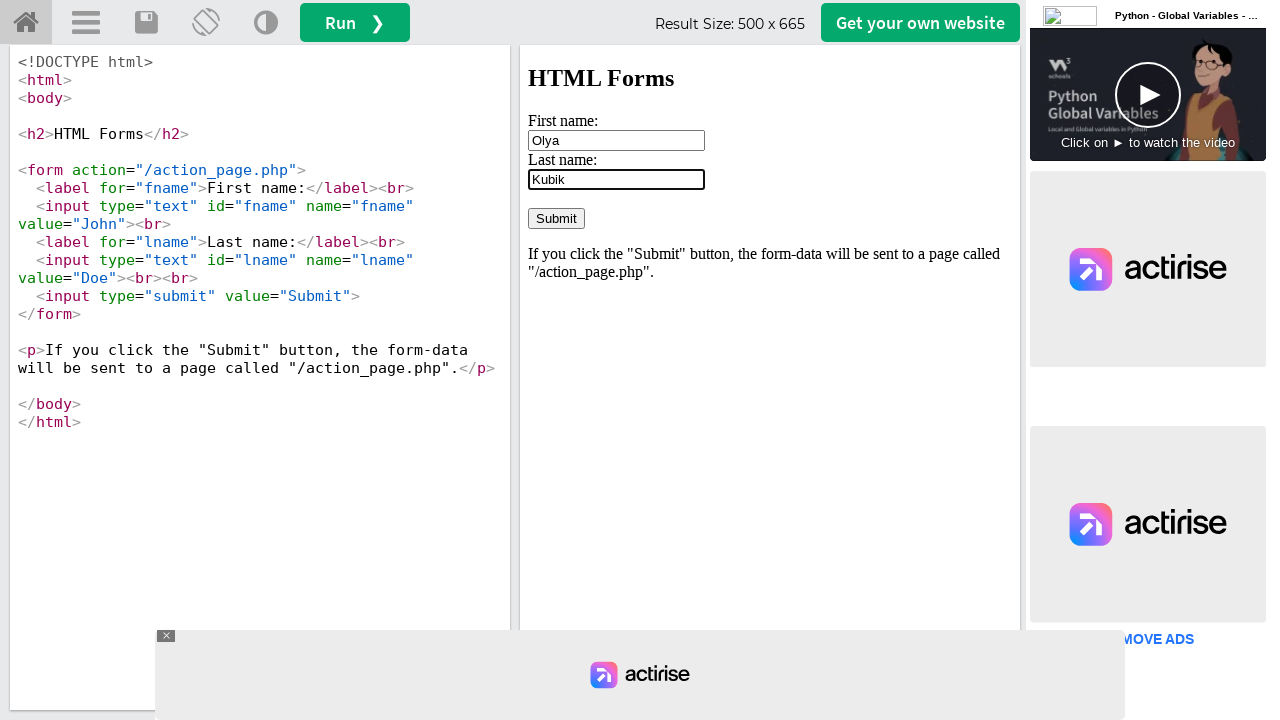

Pressed Enter to submit the form on #iframeResult >> internal:control=enter-frame >> #lname
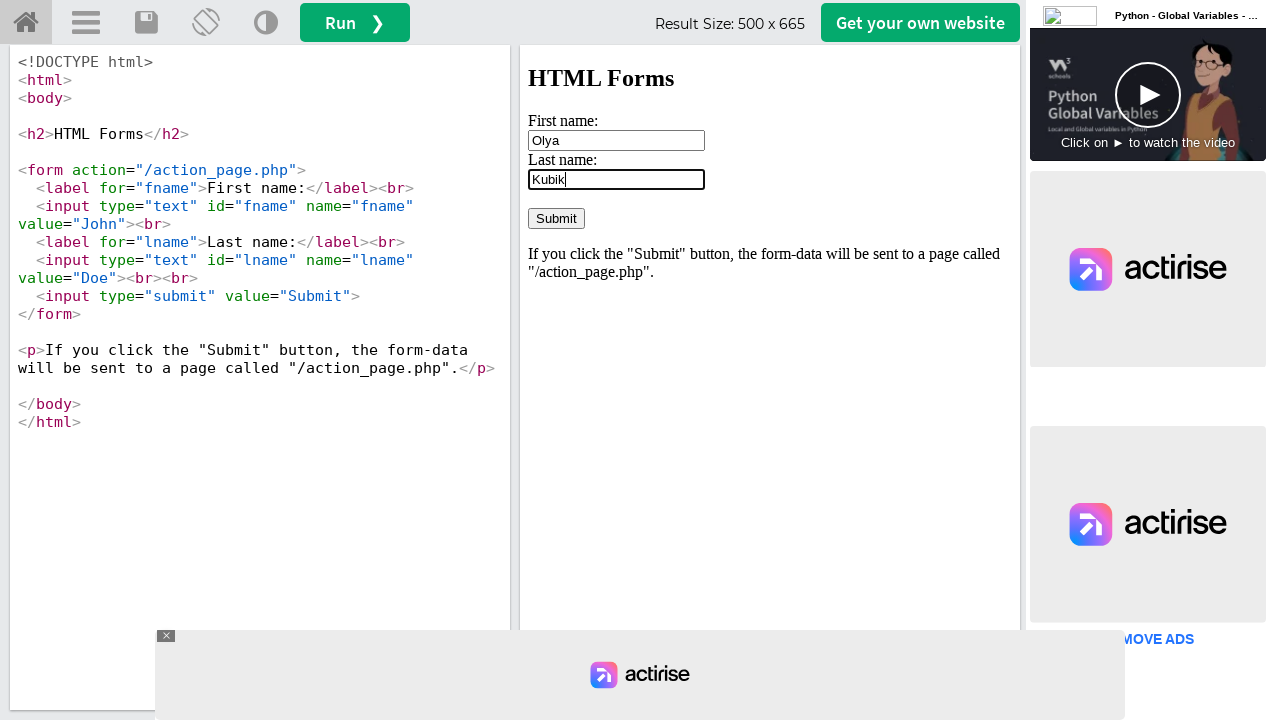

Form submission result panel appeared
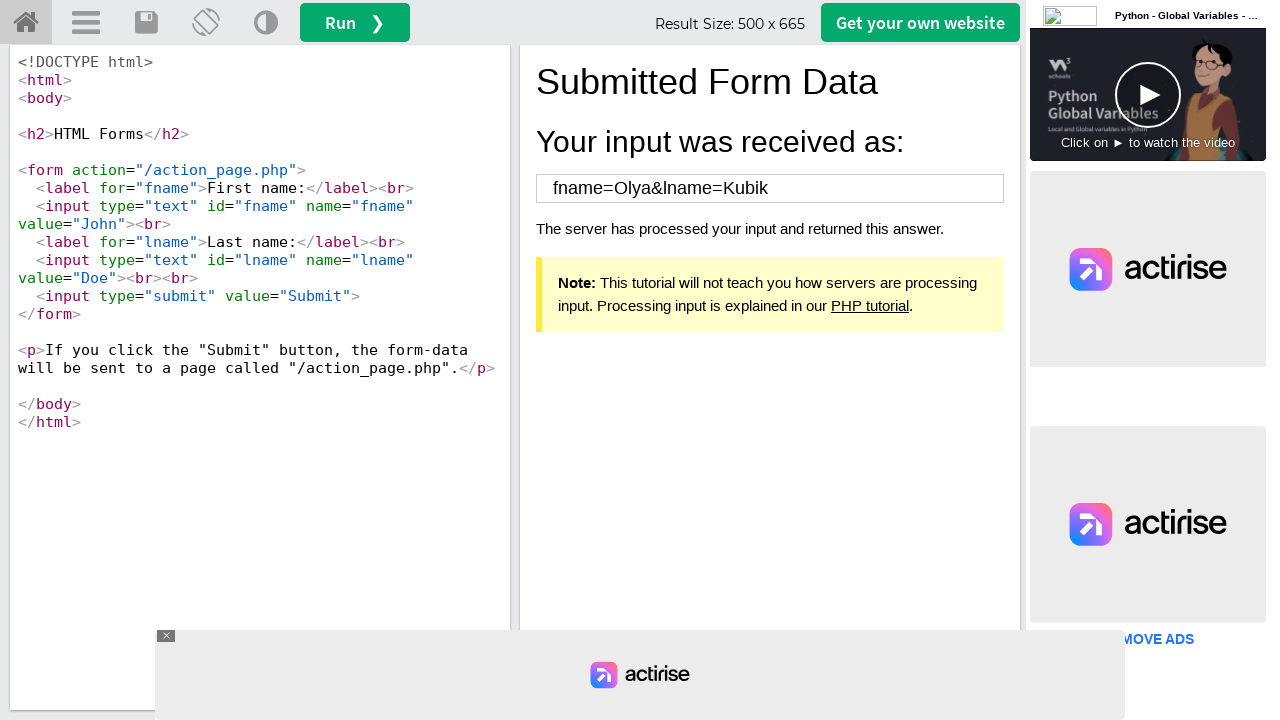

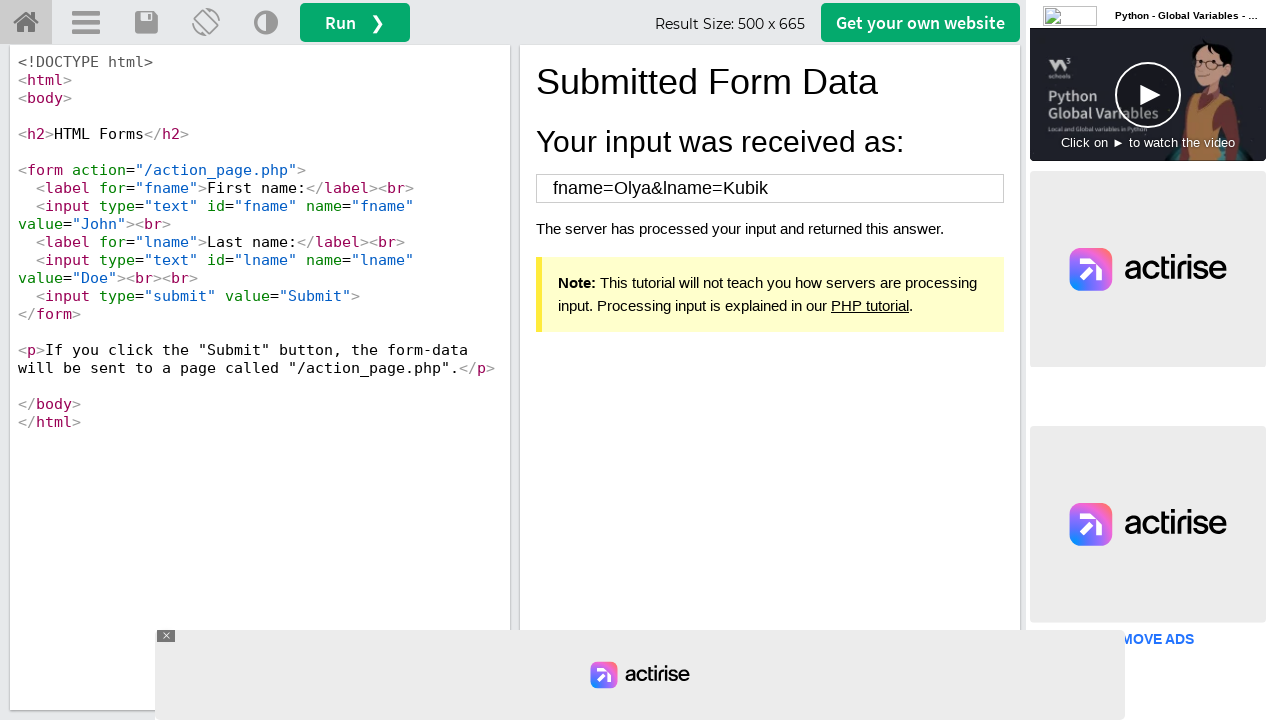